Tests an e-commerce site by searching for products with "ca" keyword, verifying the number of results, and adding a specific product (Cashews) to the cart

Starting URL: https://rahulshettyacademy.com/seleniumPractise/#/

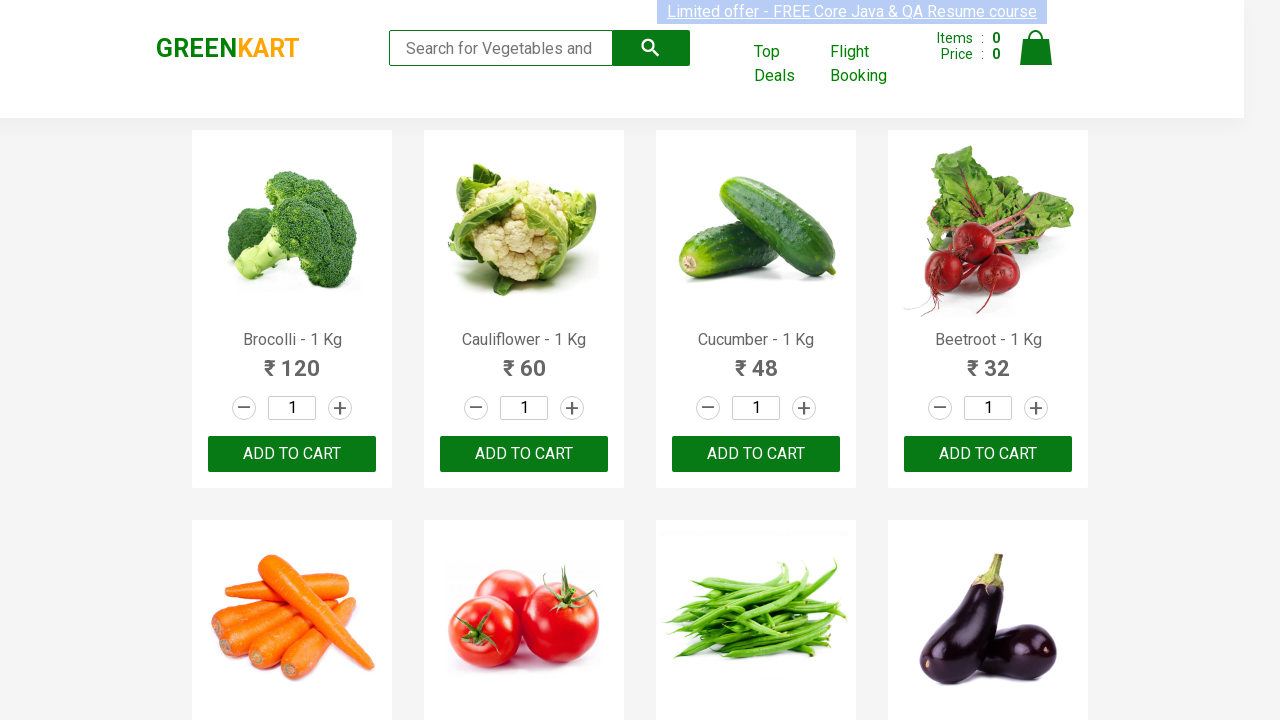

Filled search field with 'ca' keyword on .search-keyword
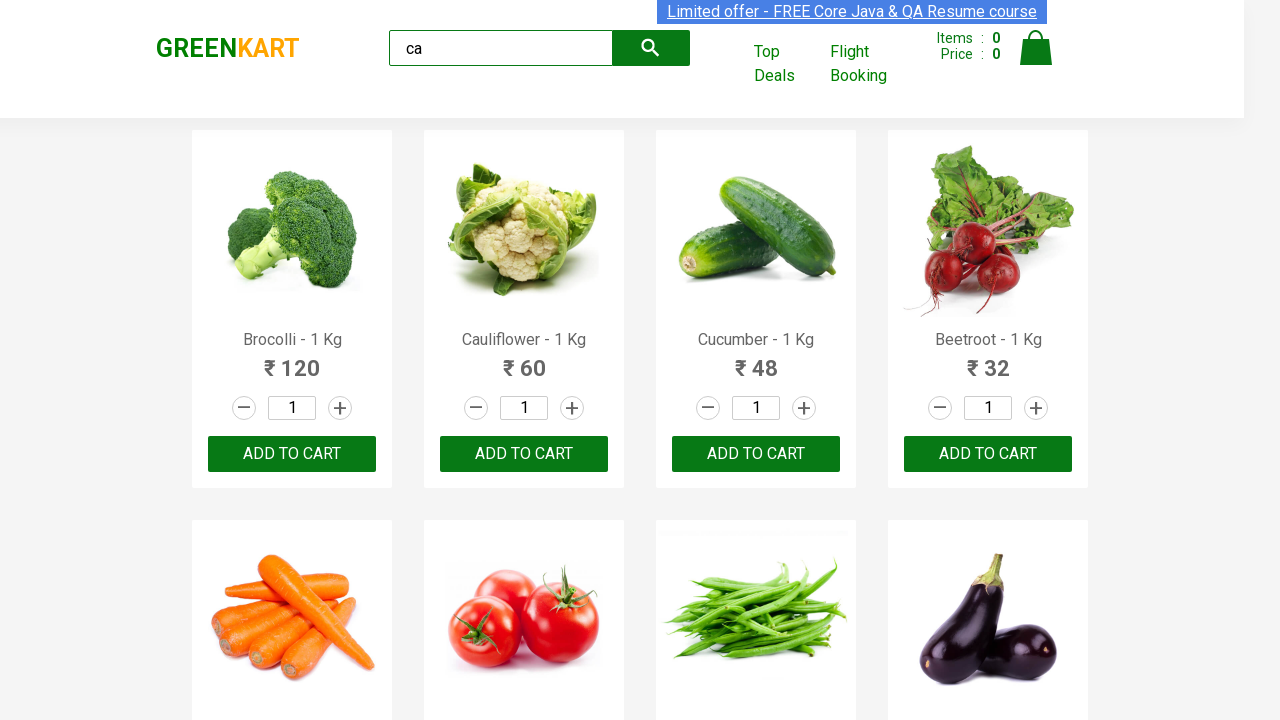

Waited for products to be filtered
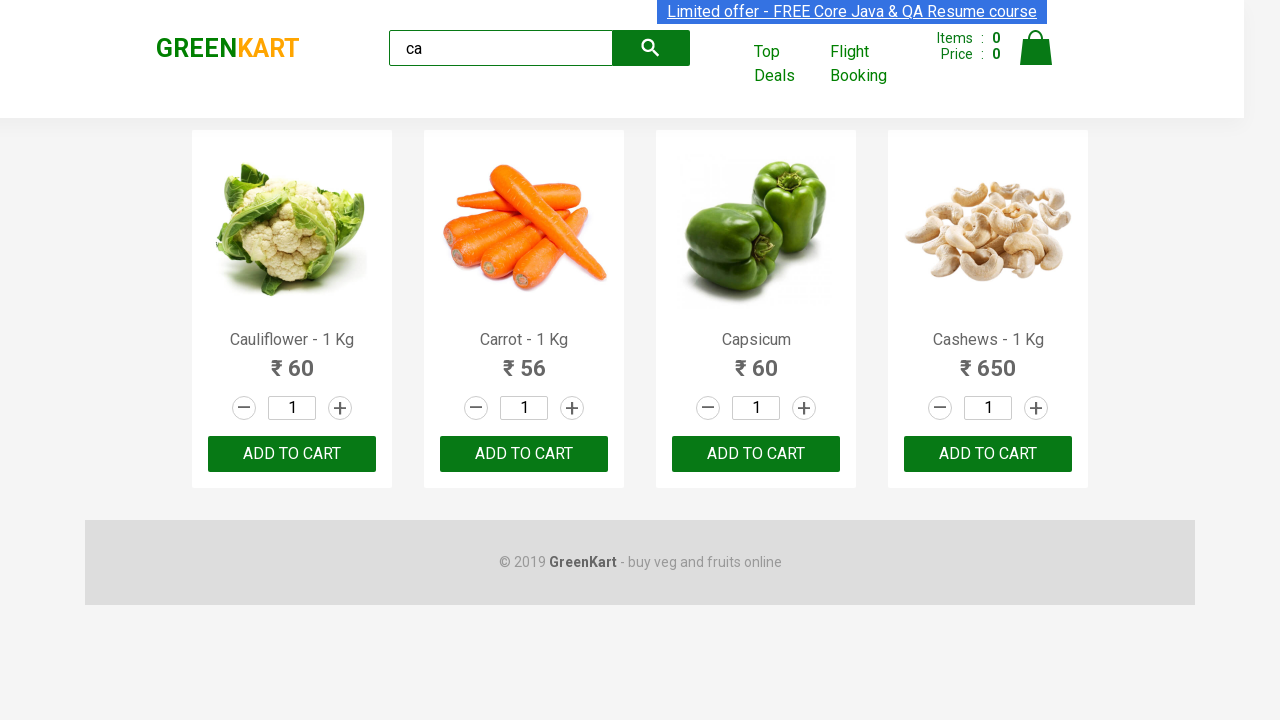

Verified 4 products are visible with 'ca' keyword
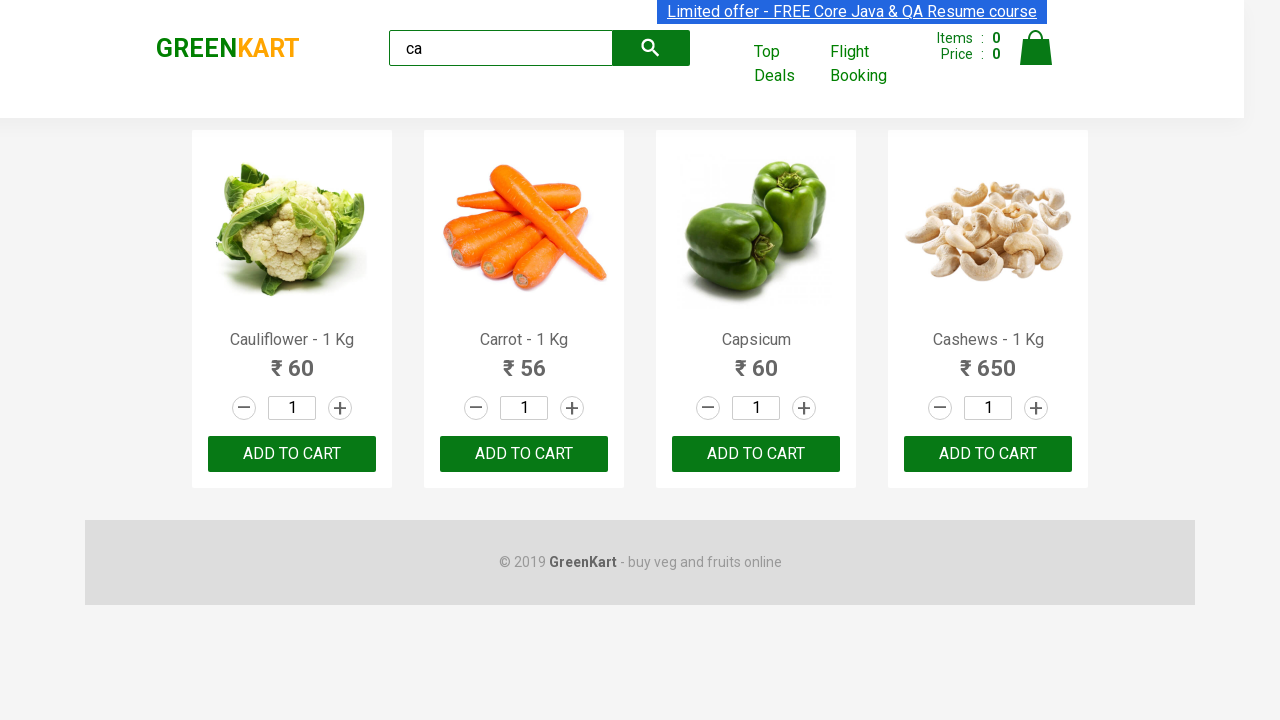

Clicked ADD TO CART button for Cashews - 1 Kg product at (988, 454) on .products:visible .product >> nth=3 >> button
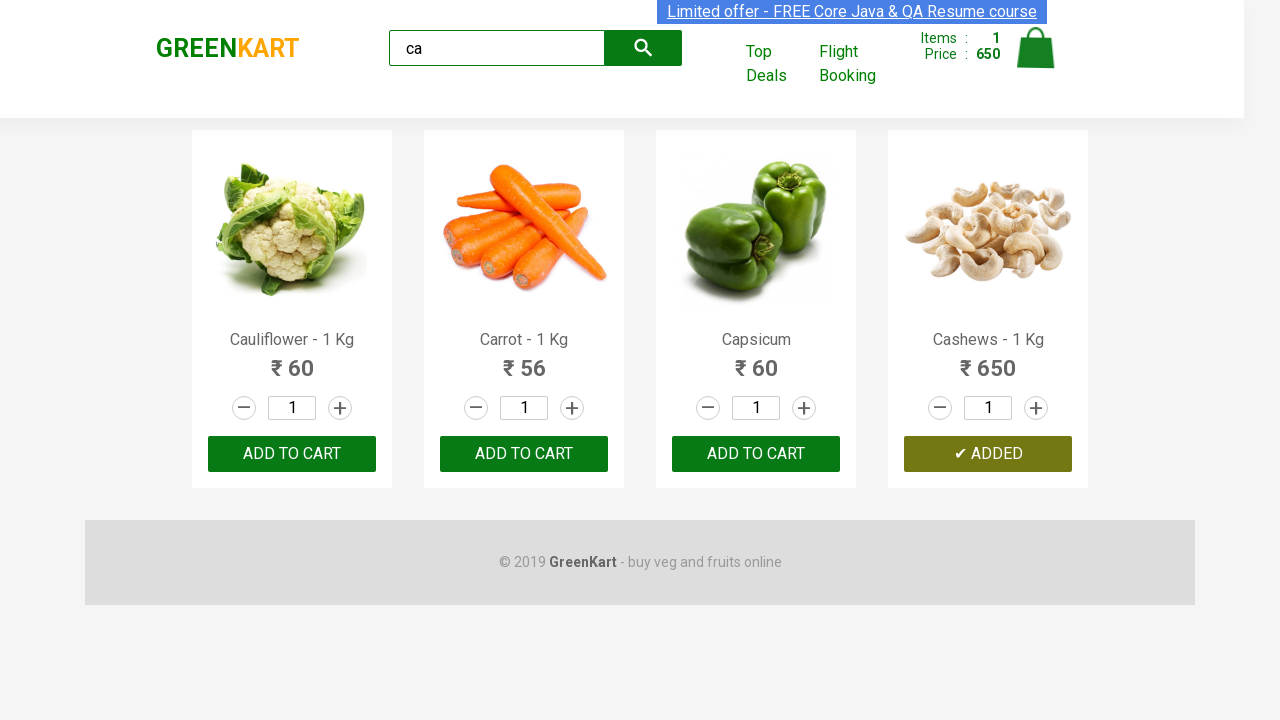

Retrieved brand text: GREENKART
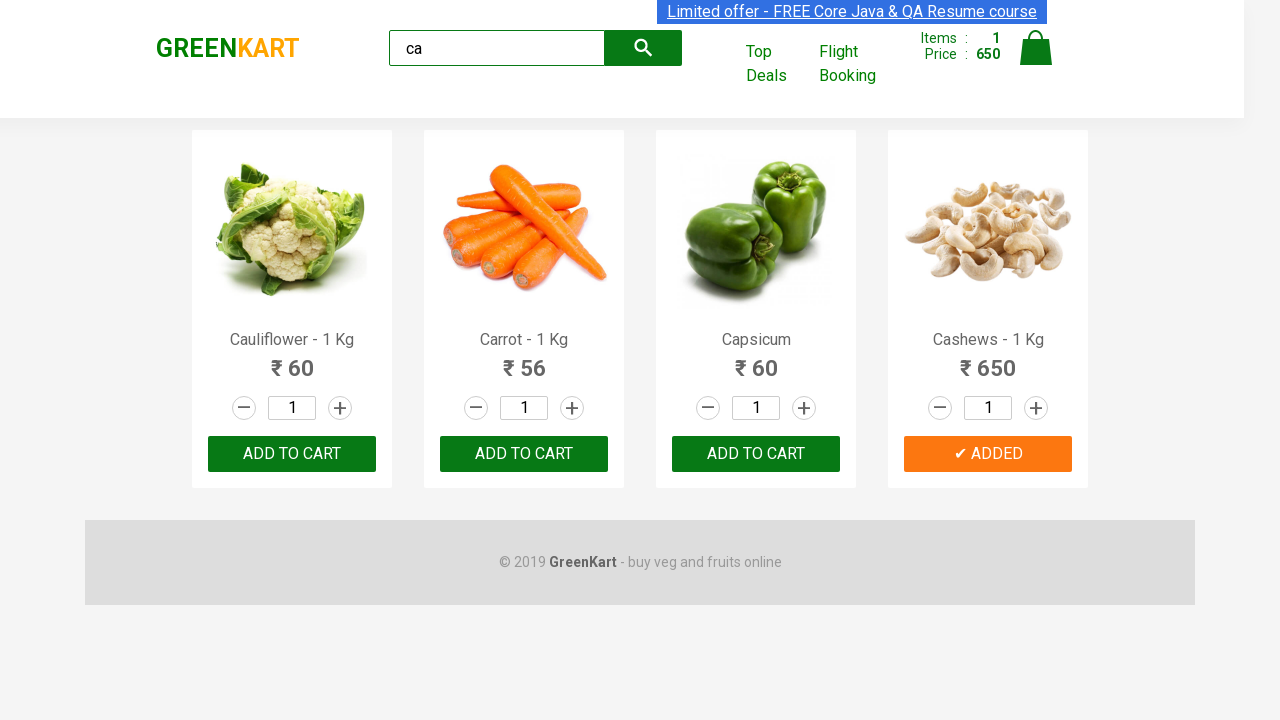

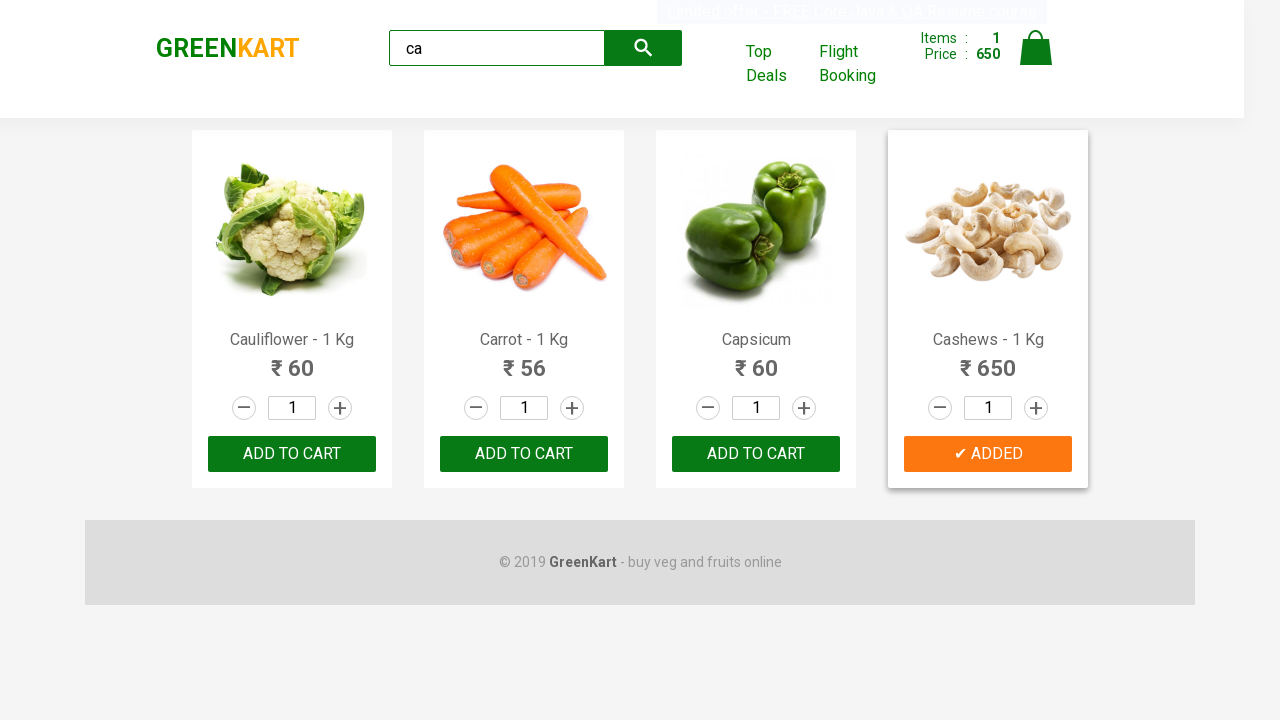